Tests checkbox functionality by clicking a checkbox to select it, then clicking again to deselect it

Starting URL: https://testautomationpractice.blogspot.com/

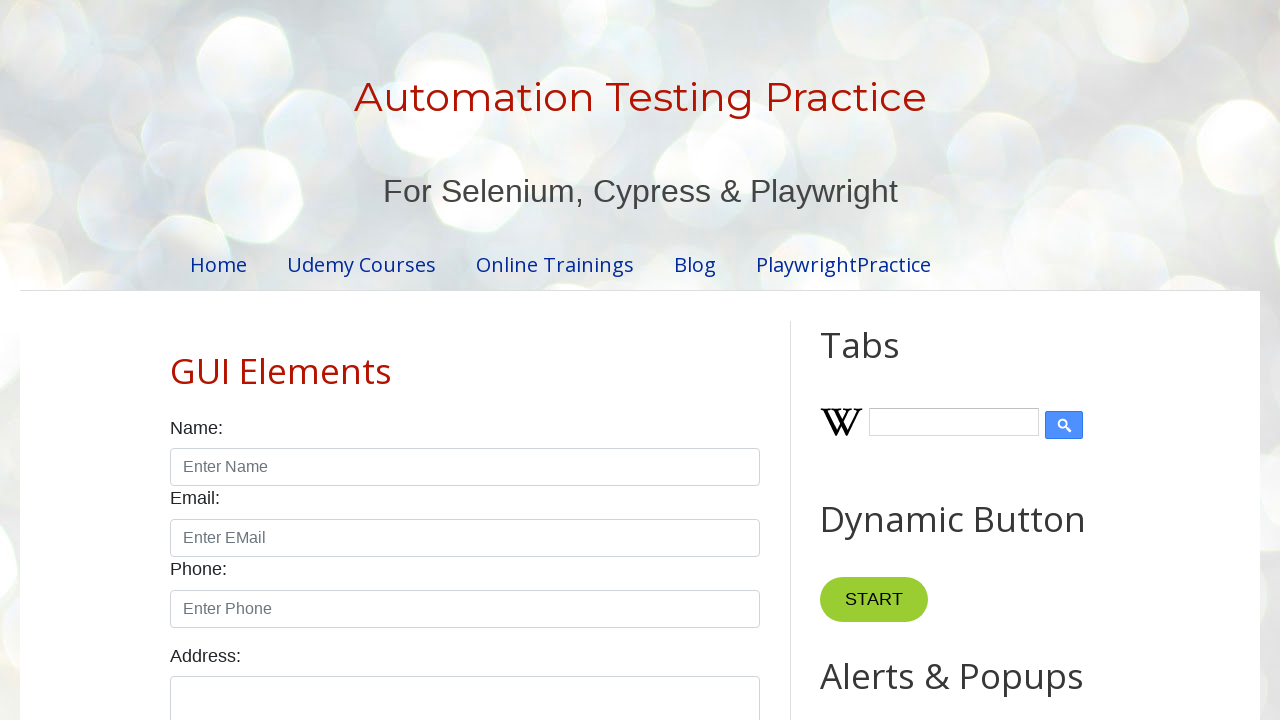

Clicked Sunday checkbox to select it at (176, 360) on input#sunday
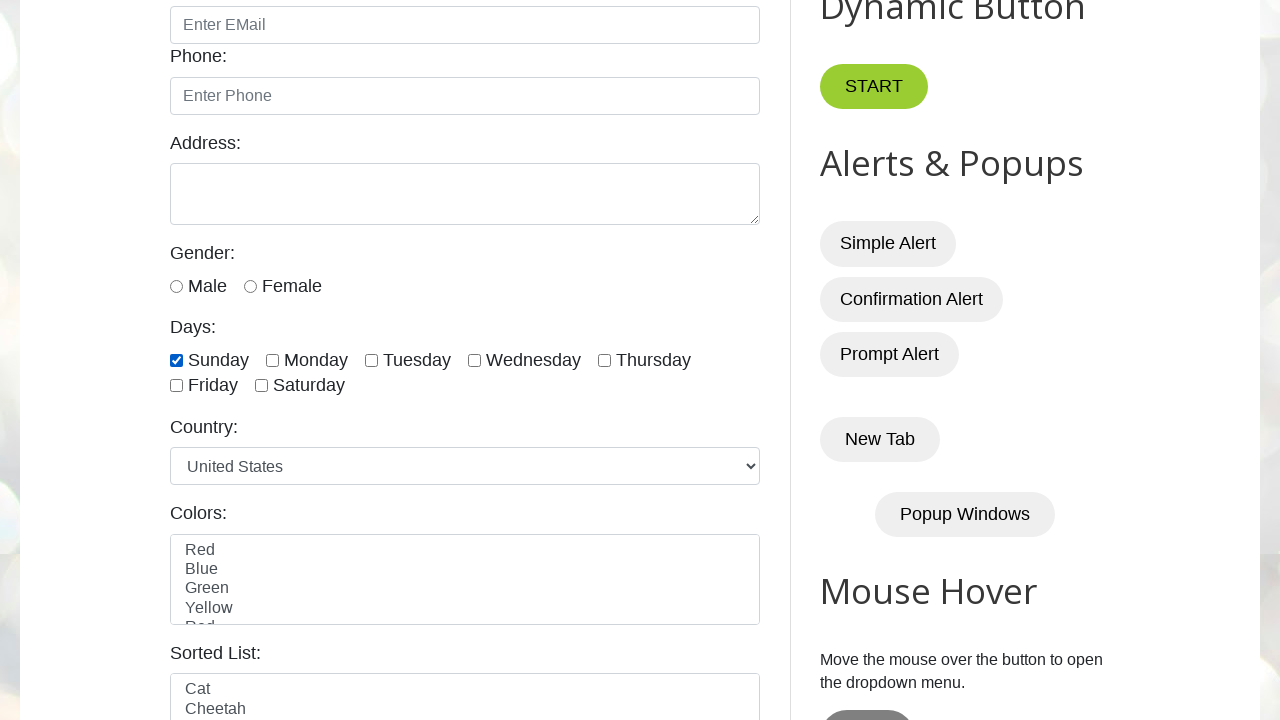

Verified Sunday checkbox is selected
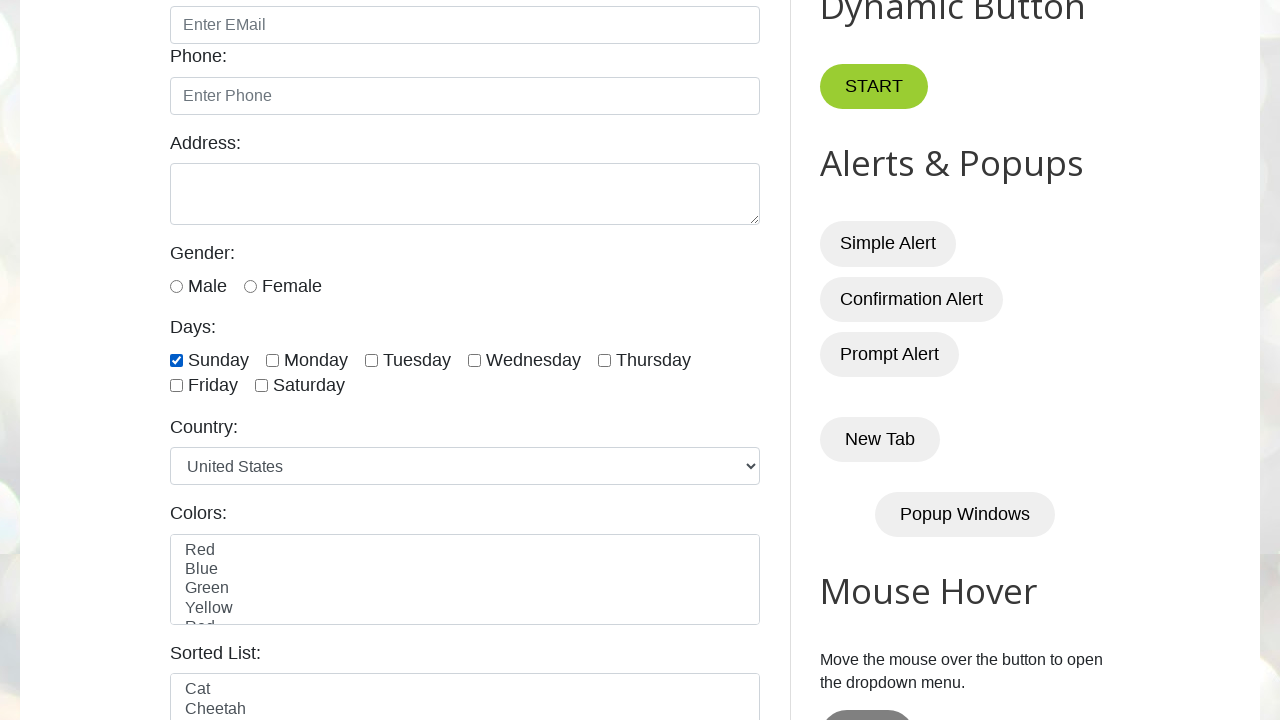

Clicked Sunday checkbox to deselect it at (176, 360) on input#sunday
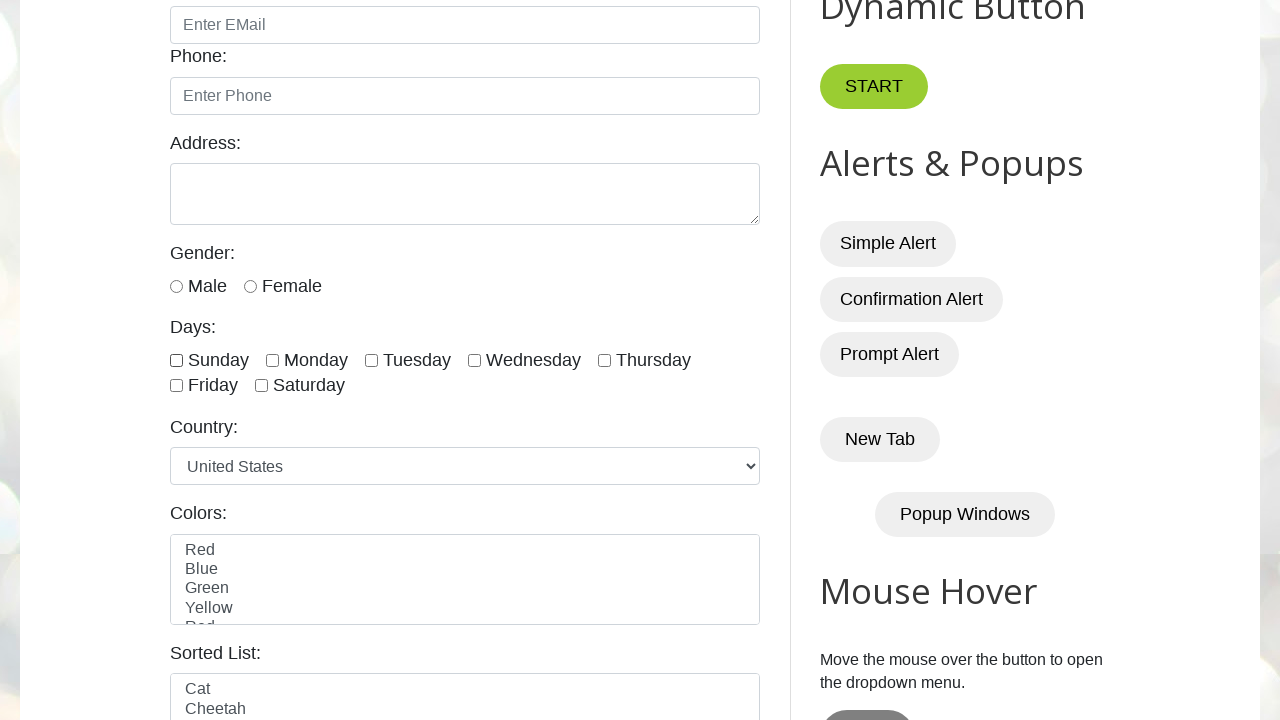

Verified Sunday checkbox is deselected
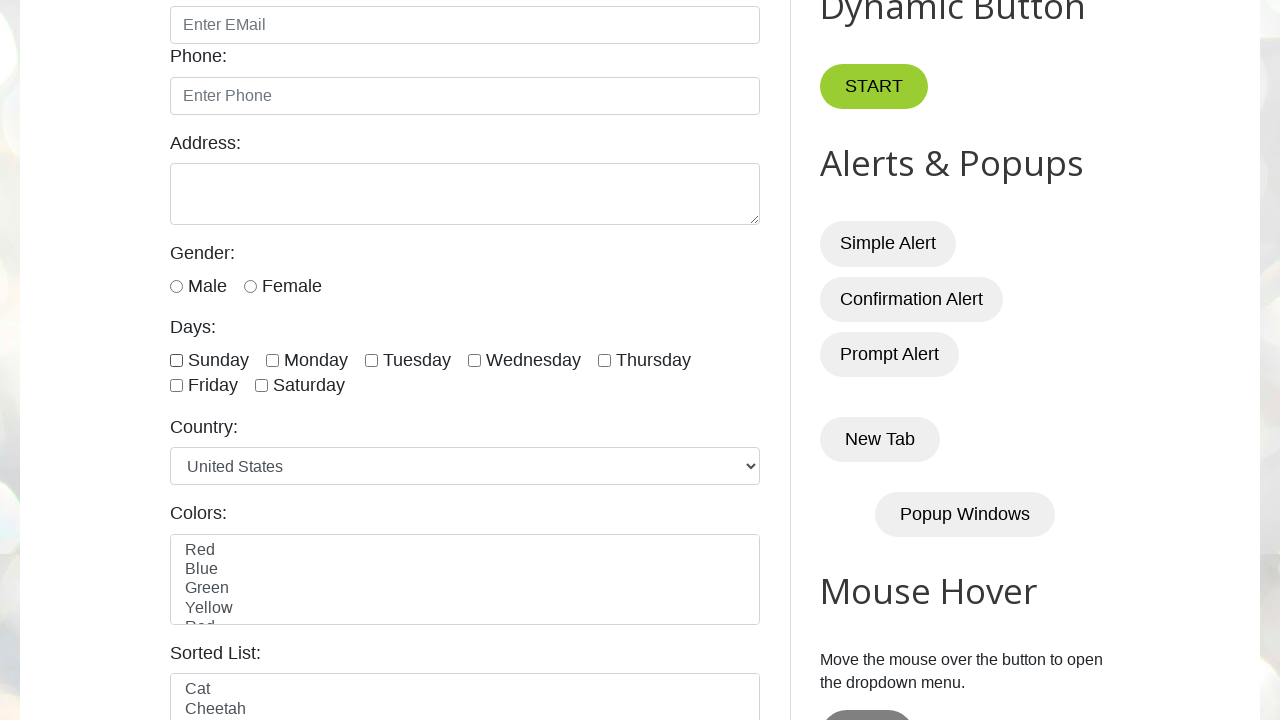

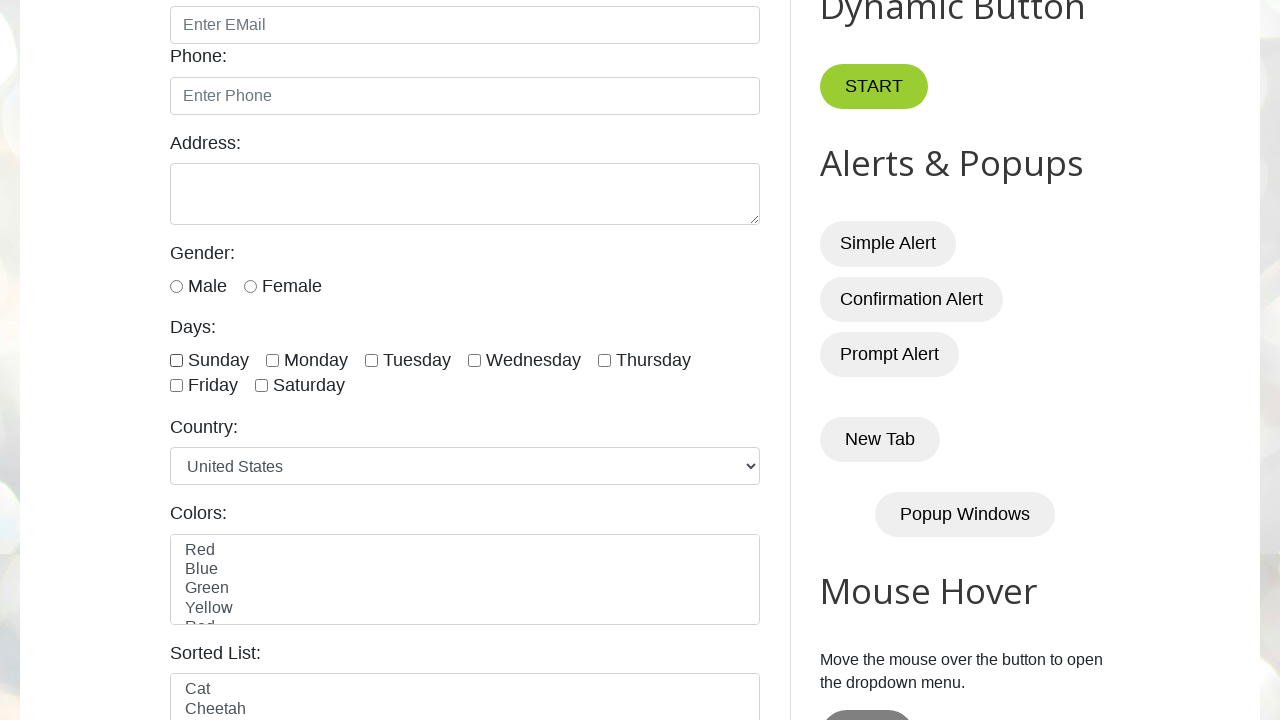